Navigates to a webpage and waits for it to fully load, simulating a basic page load test

Starting URL: https://microsoft.com

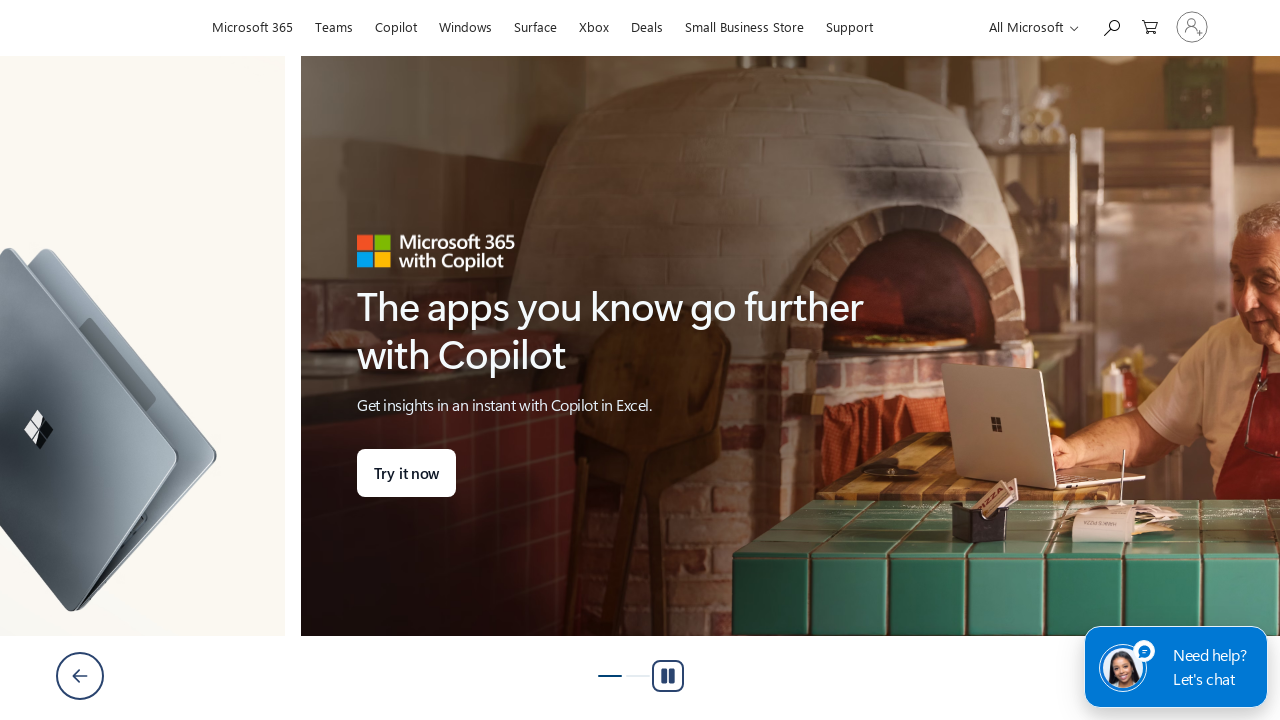

Waited for page load state to complete
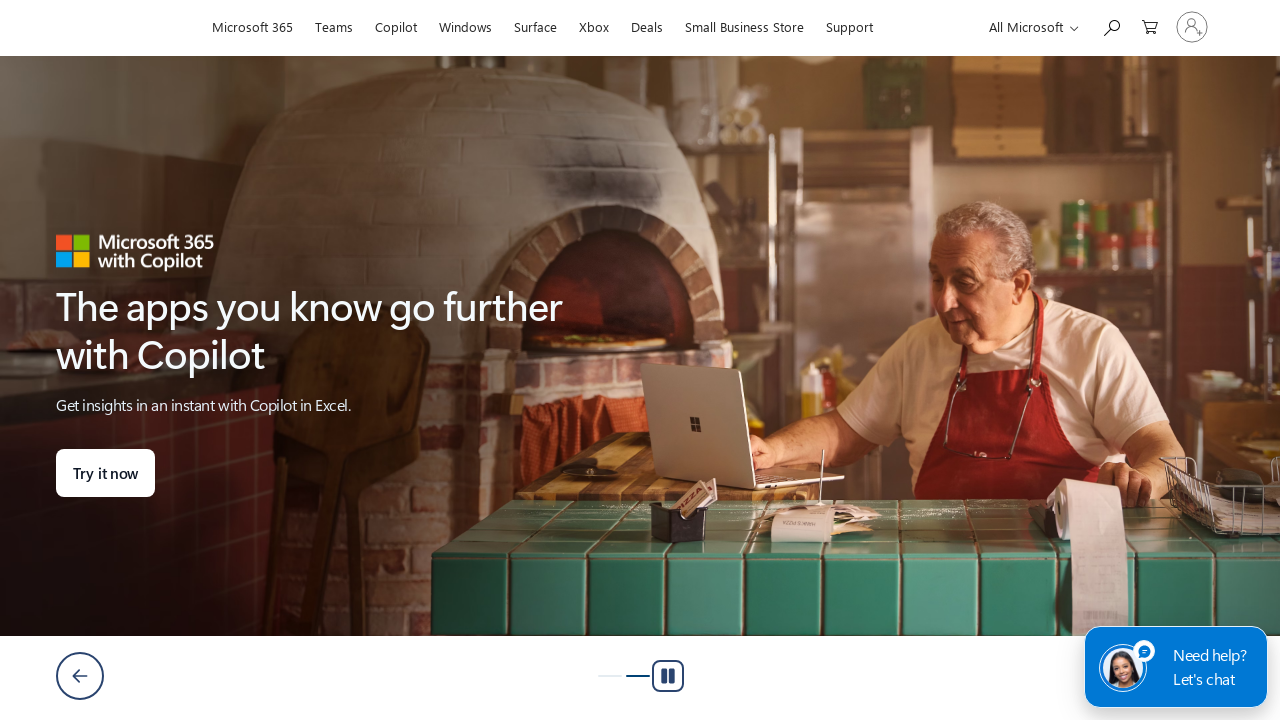

Waited 1000ms to ensure page content is fully rendered
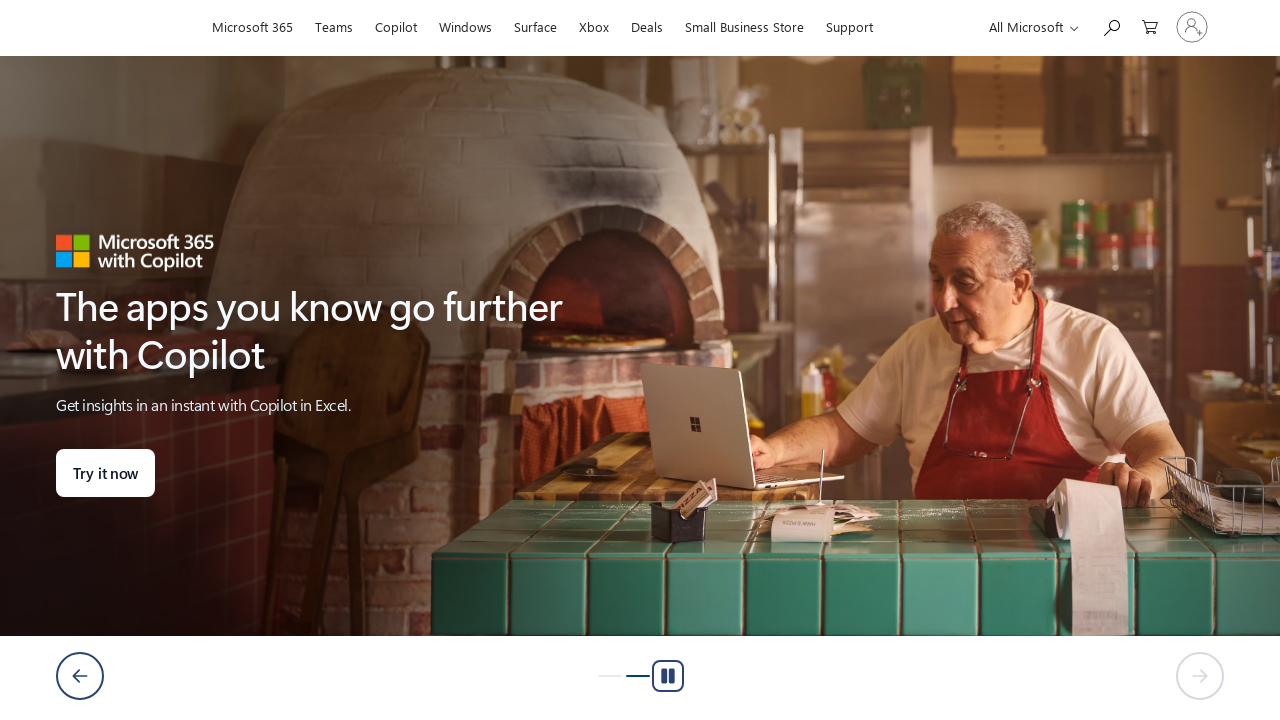

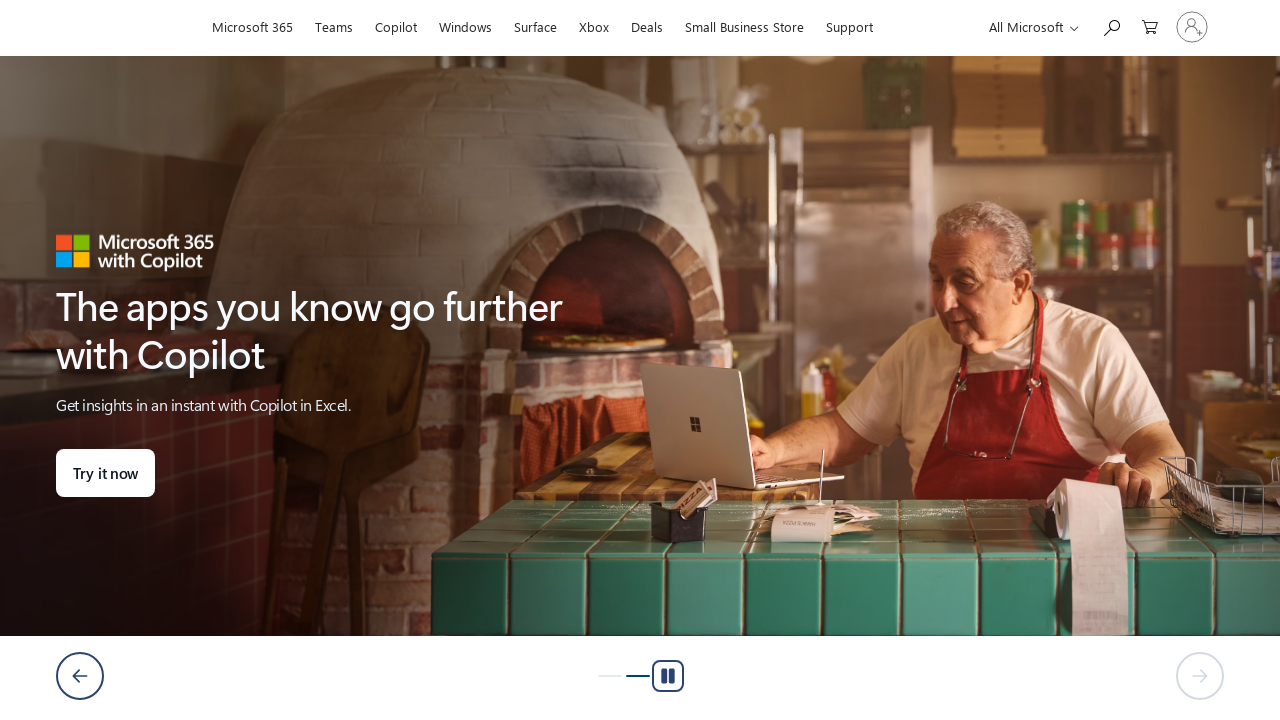